Tests JavaScript alert handling by clicking a button to trigger an alert and accepting it

Starting URL: https://the-internet.herokuapp.com/javascript_alerts

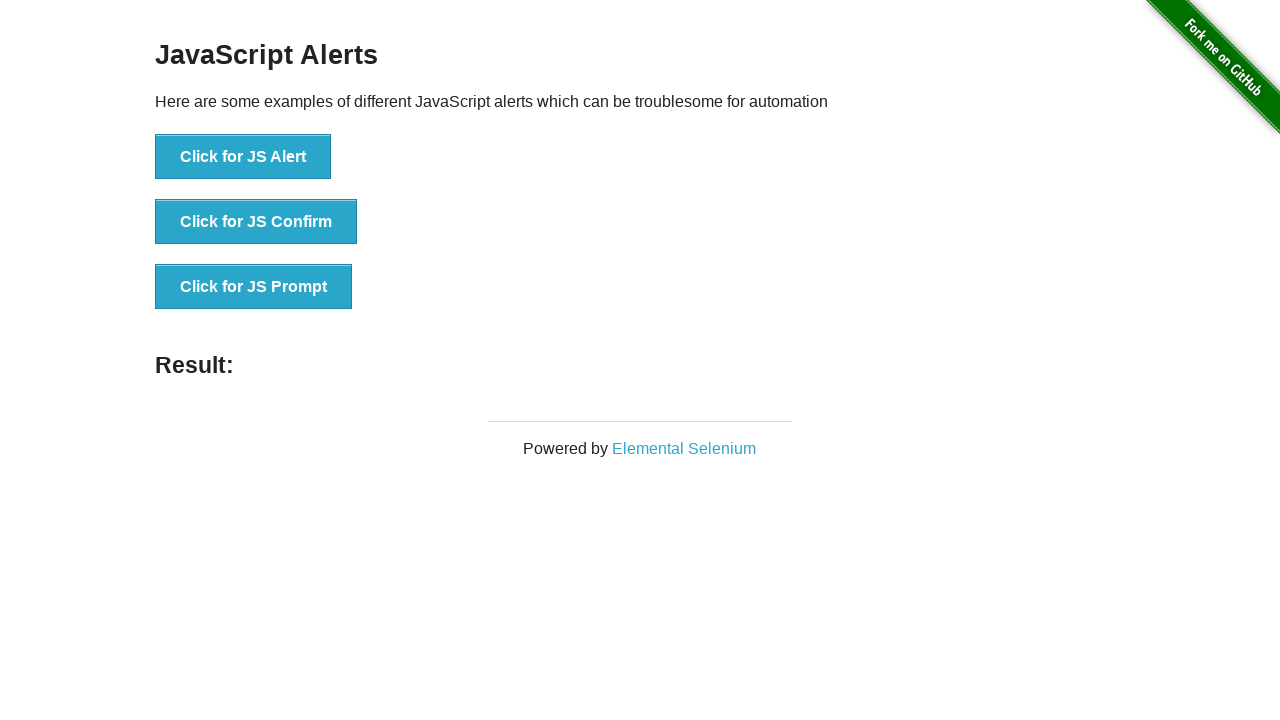

Clicked button to trigger JavaScript alert at (243, 157) on xpath=//button[contains(text(),'Click for JS Alert')]
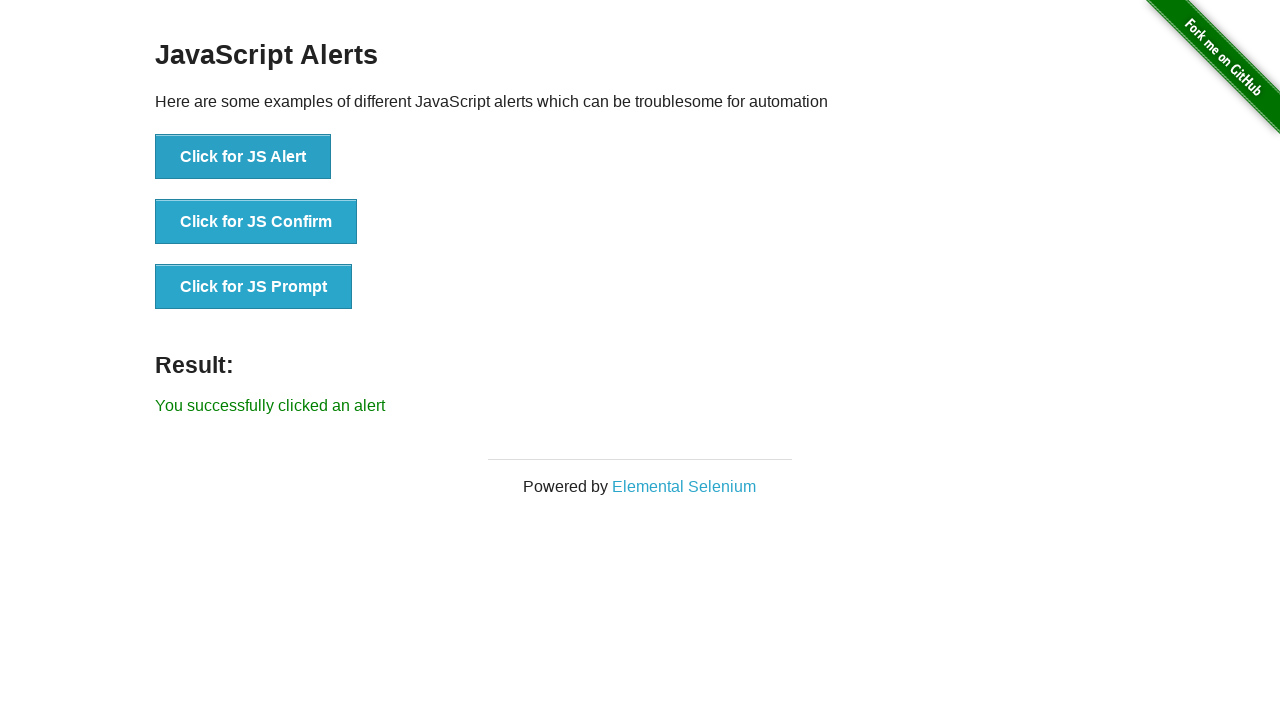

Set up dialog handler to accept alerts
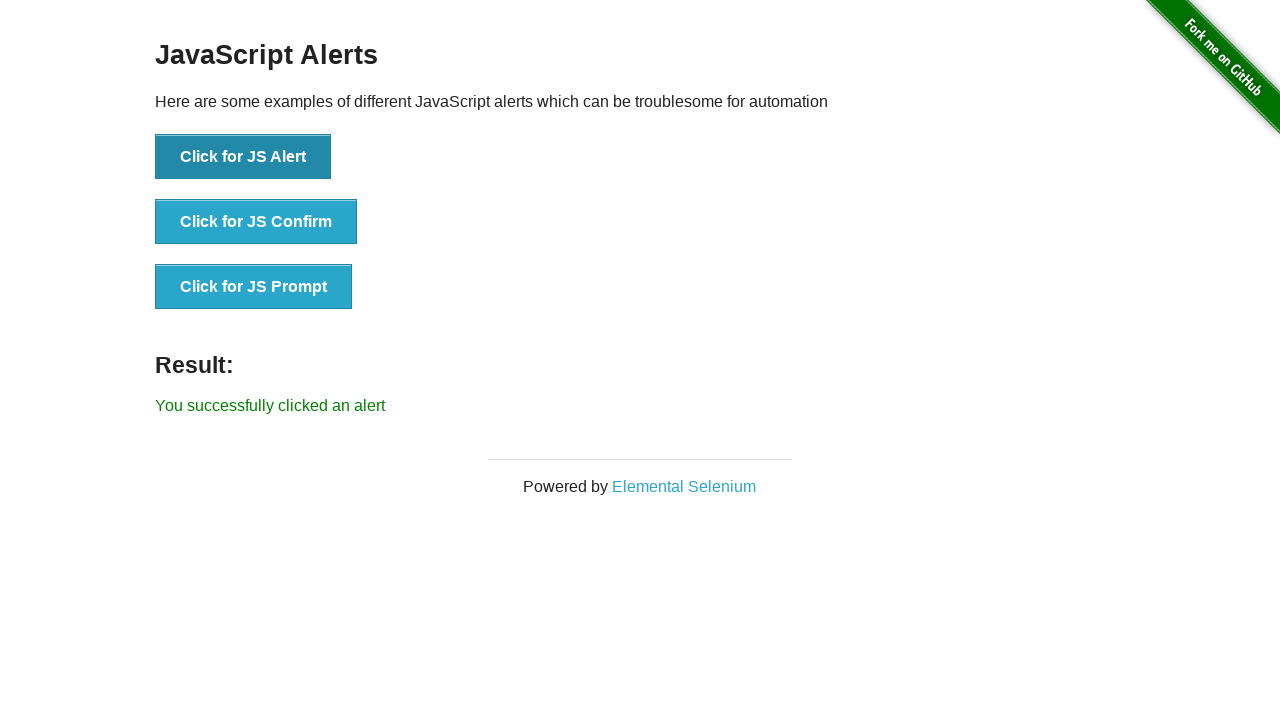

Retrieved result message text
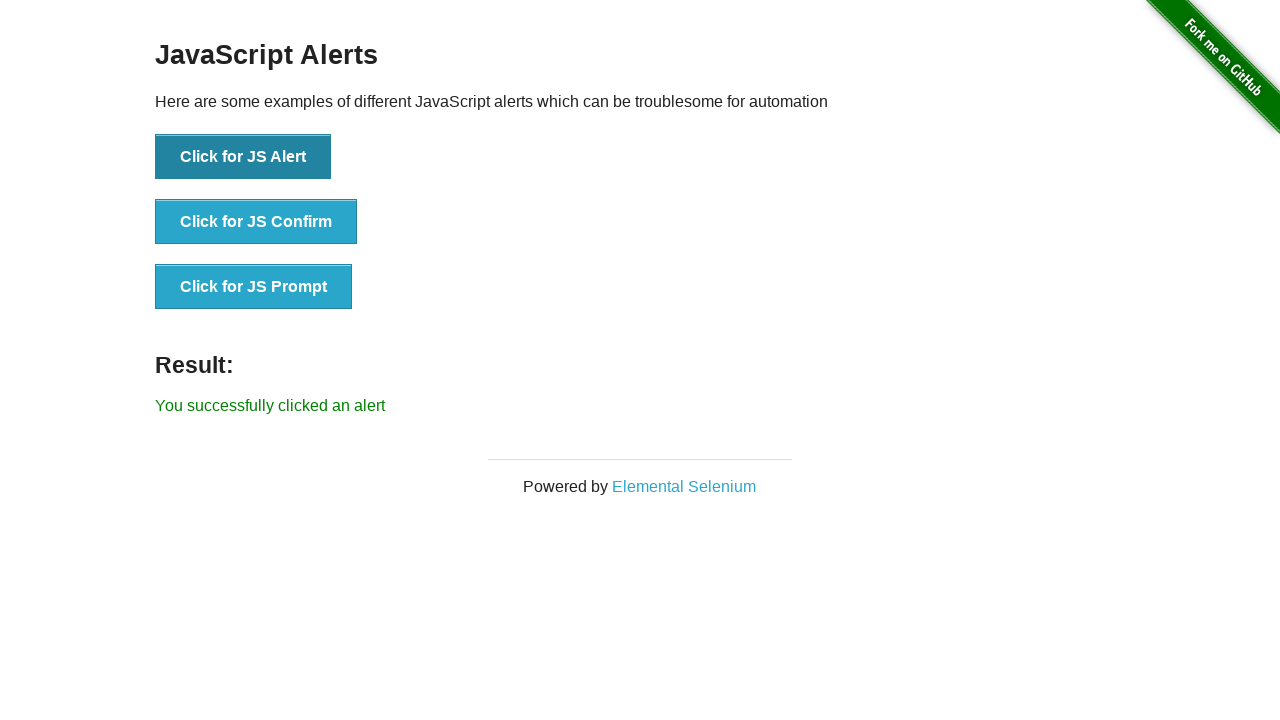

Verified result message equals 'You successfully clicked an alert'
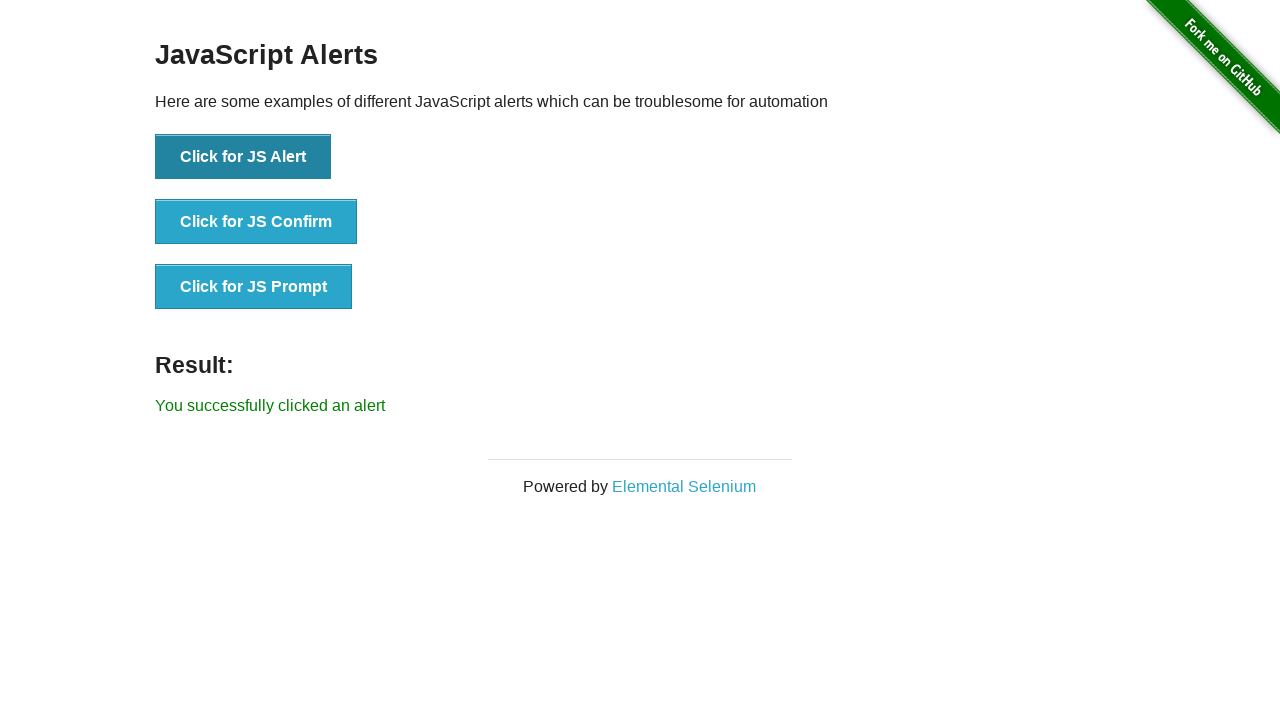

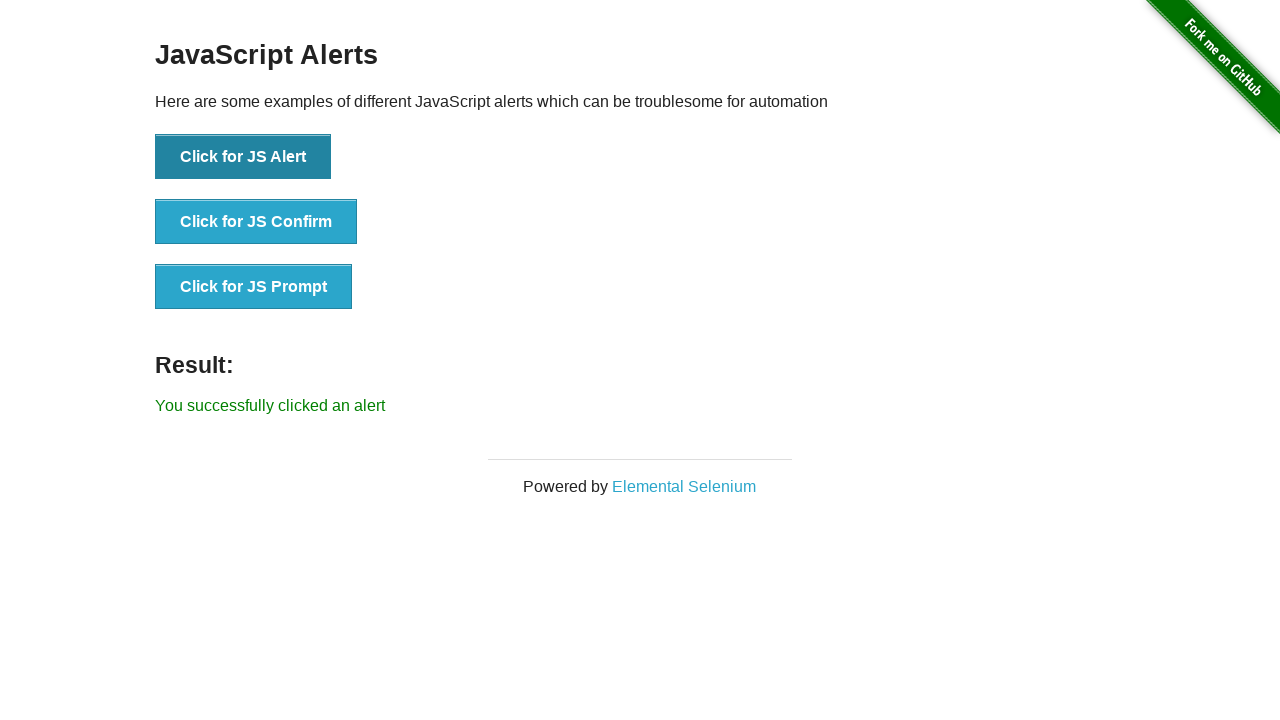